Tests adding multiple active tasks at the Active filter

Starting URL: https://todomvc4tasj.herokuapp.com/

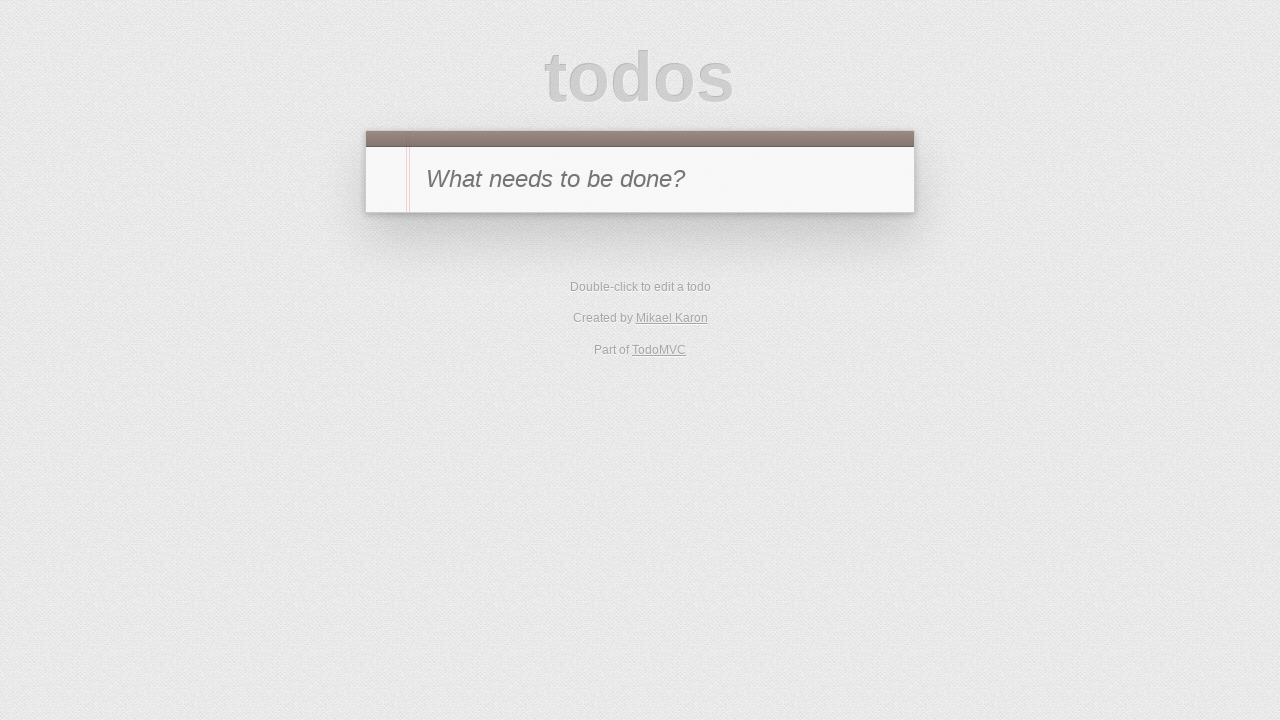

Set up localStorage with two active tasks ('a' and 'b')
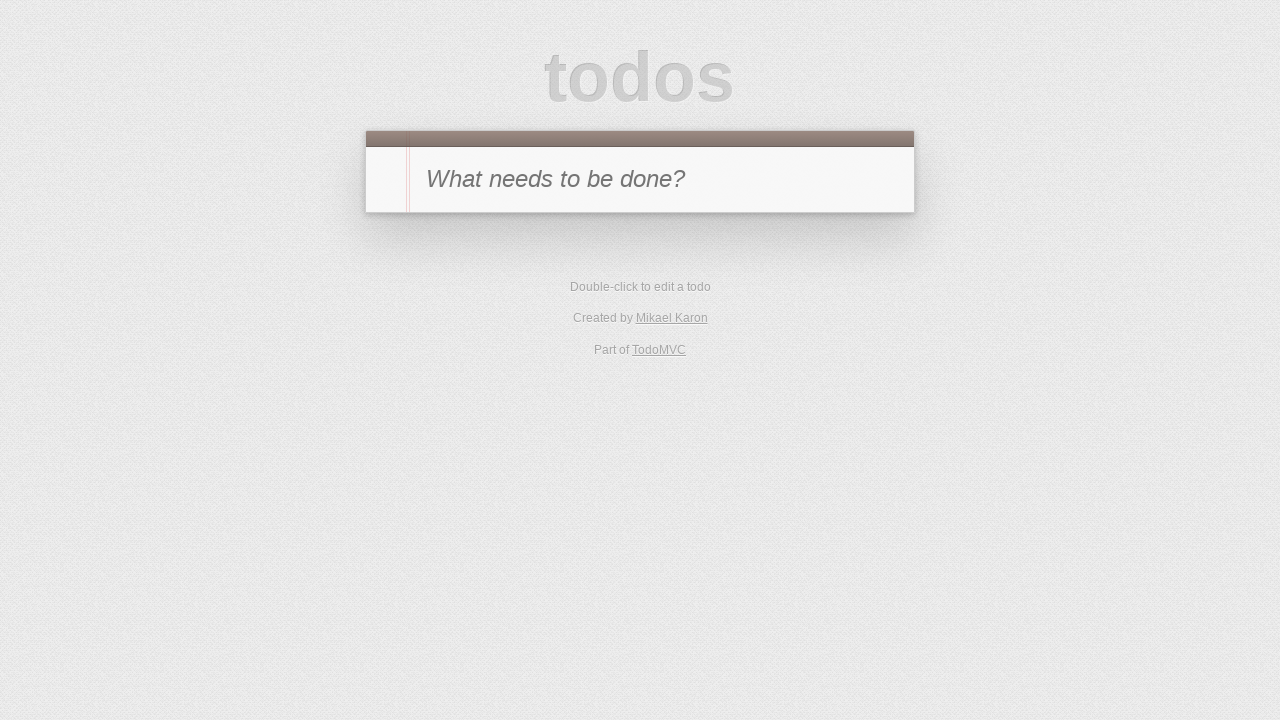

Reloaded page to load tasks from localStorage
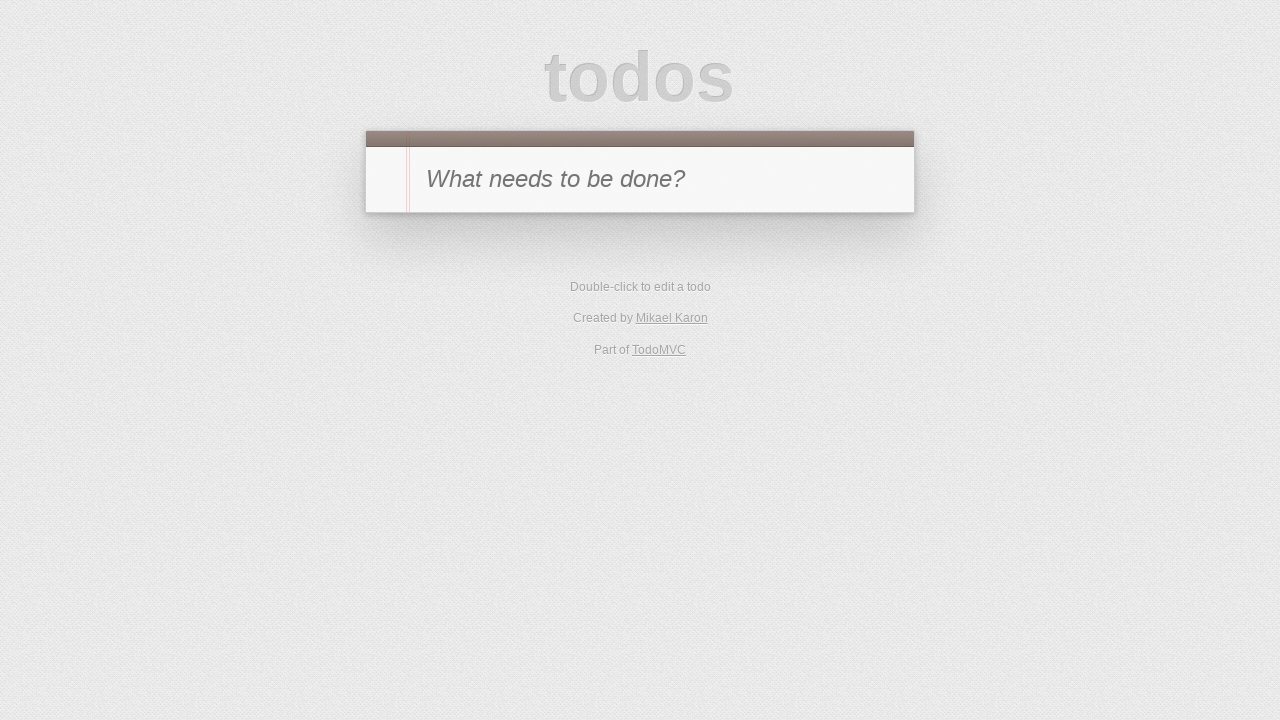

Clicked Active filter at (614, 351) on [href='#/active']
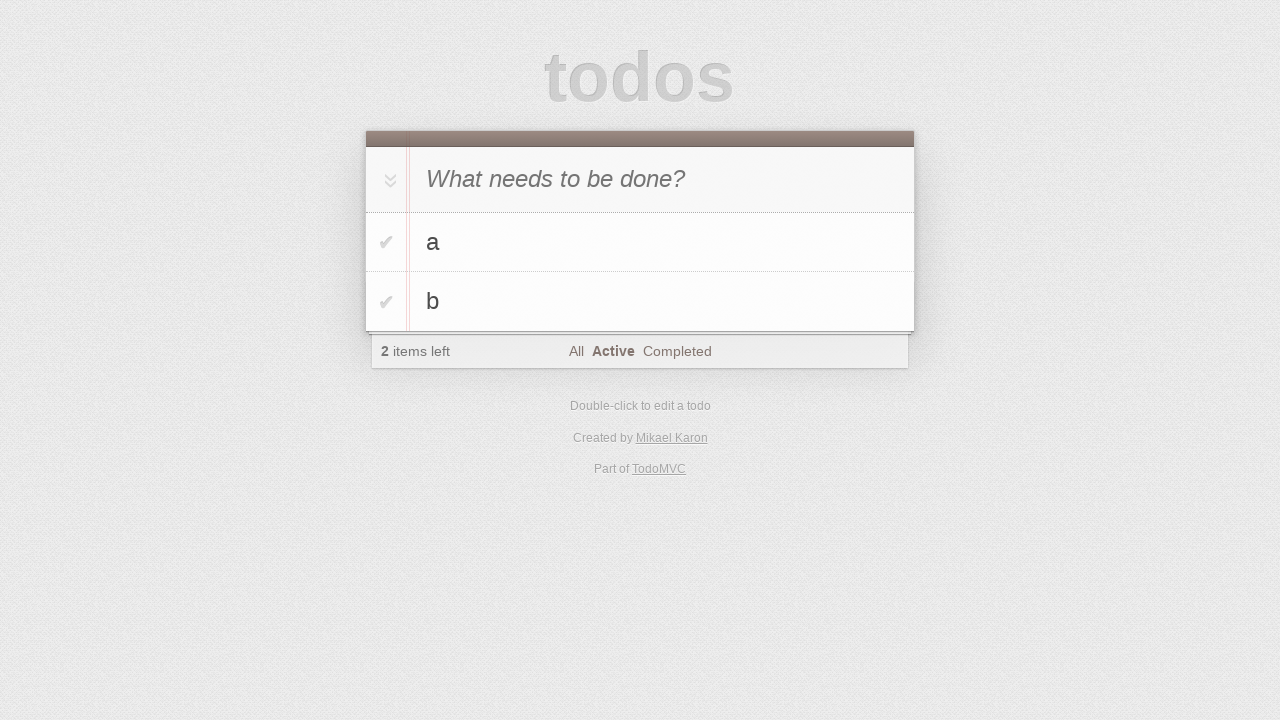

Verified first task 'a' is visible in todo list
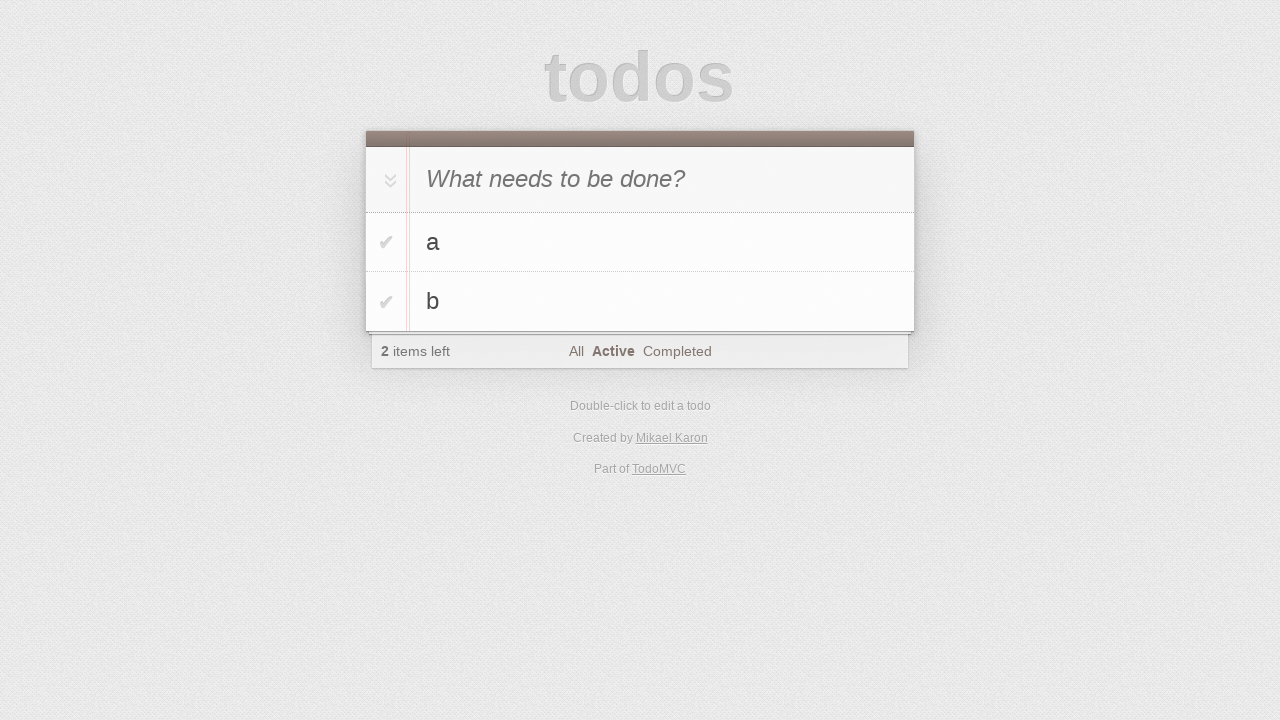

Verified second task 'b' is visible in todo list
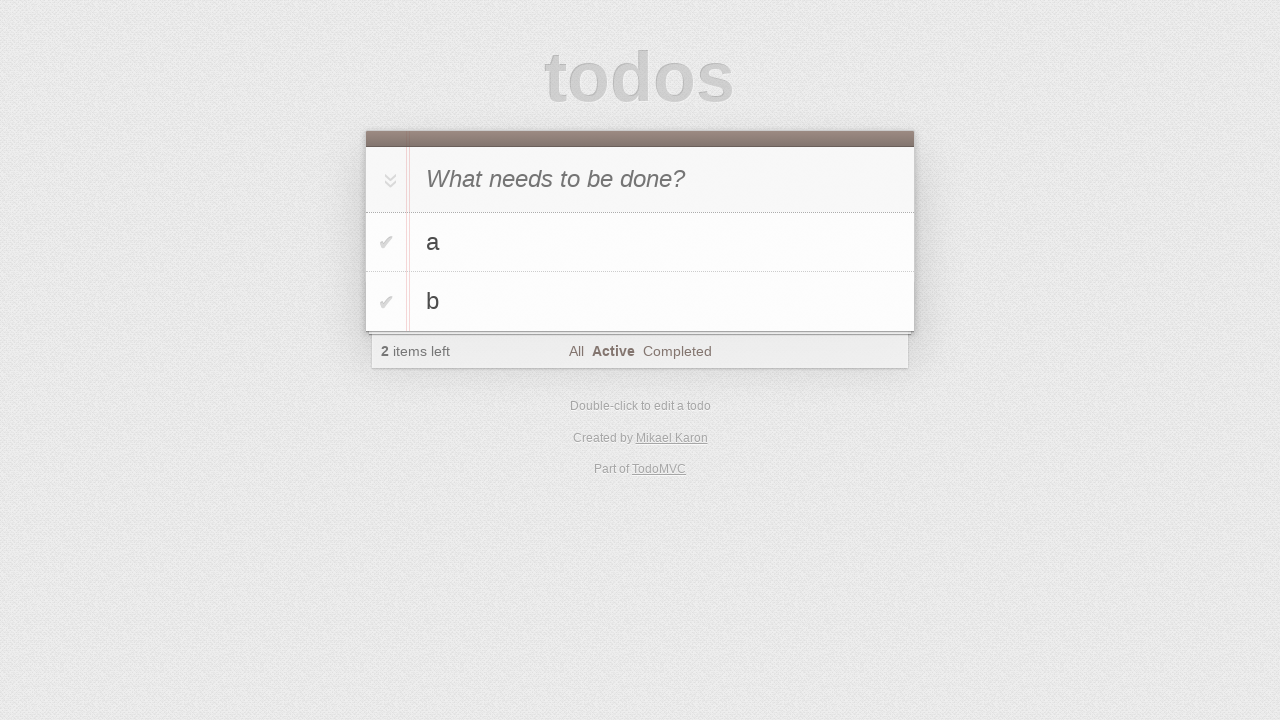

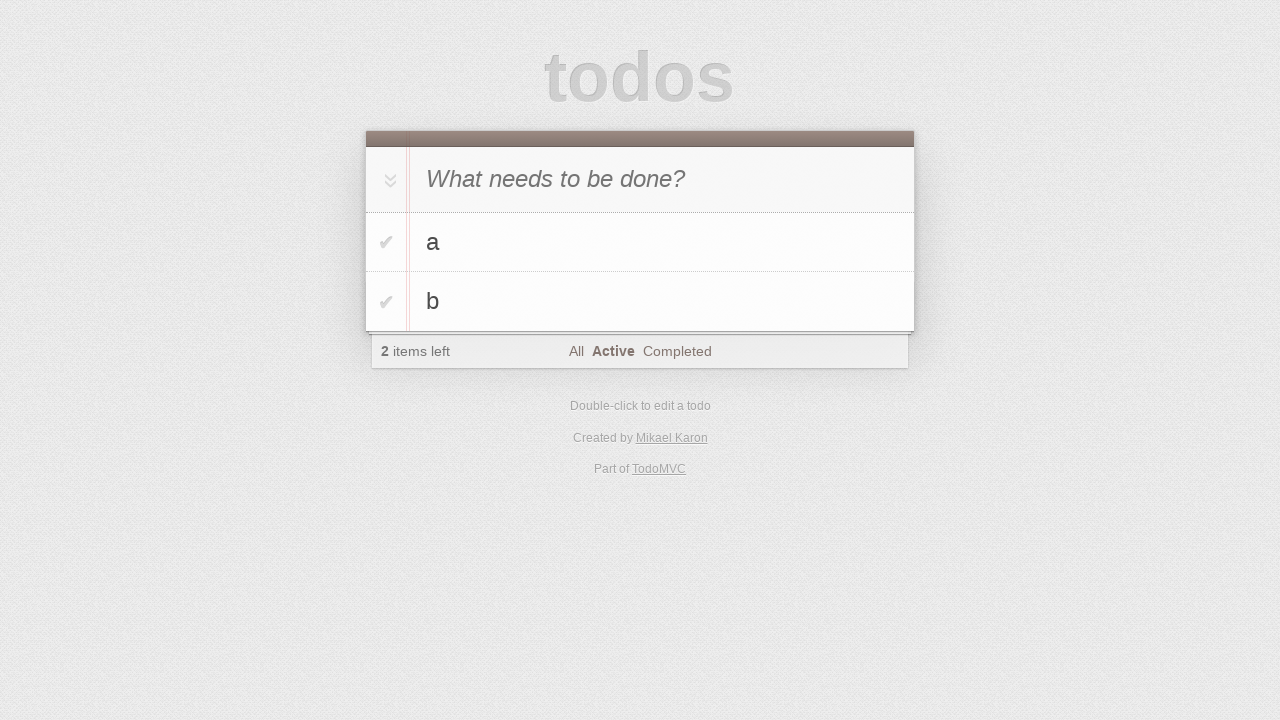